Fills out a practice form on AwesomeQA website including name fields, radio buttons for gender and experience, date picker, profession checkbox, automation tool checkbox, dropdown selection, and form submission

Starting URL: https://awesomeqa.com/practice.html

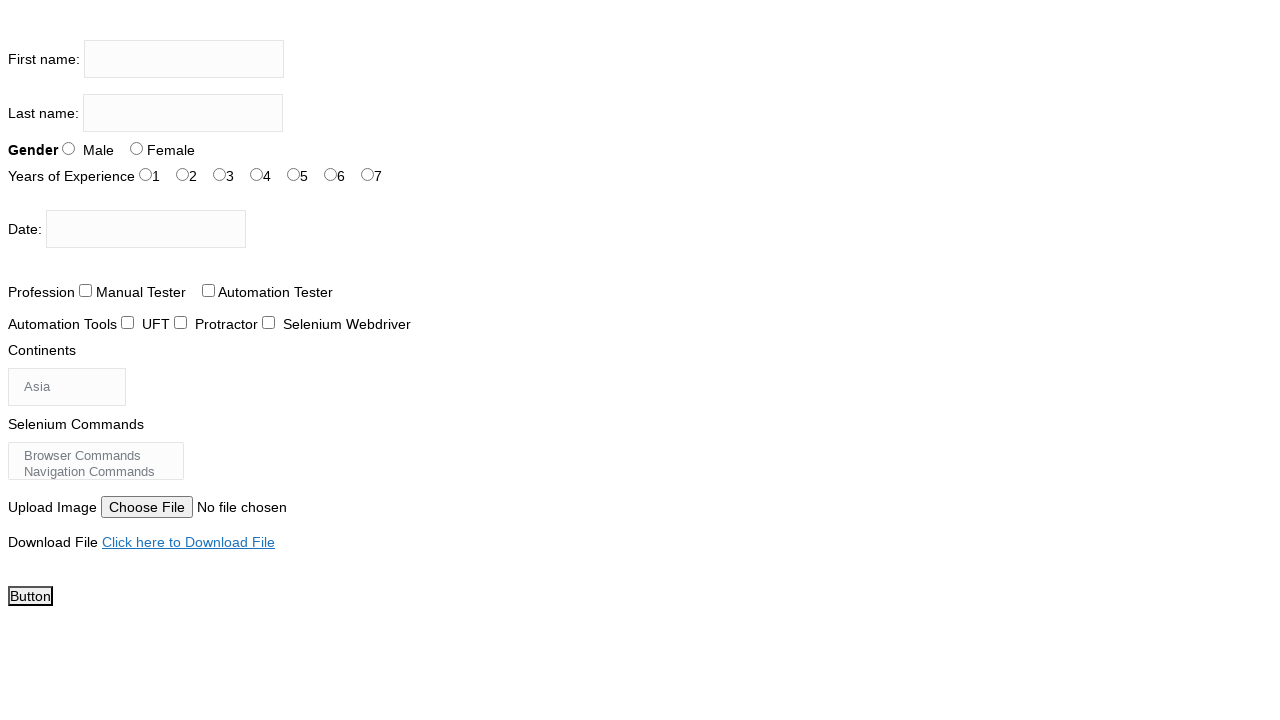

Filled first name field with 'qa' on input[name='firstname']
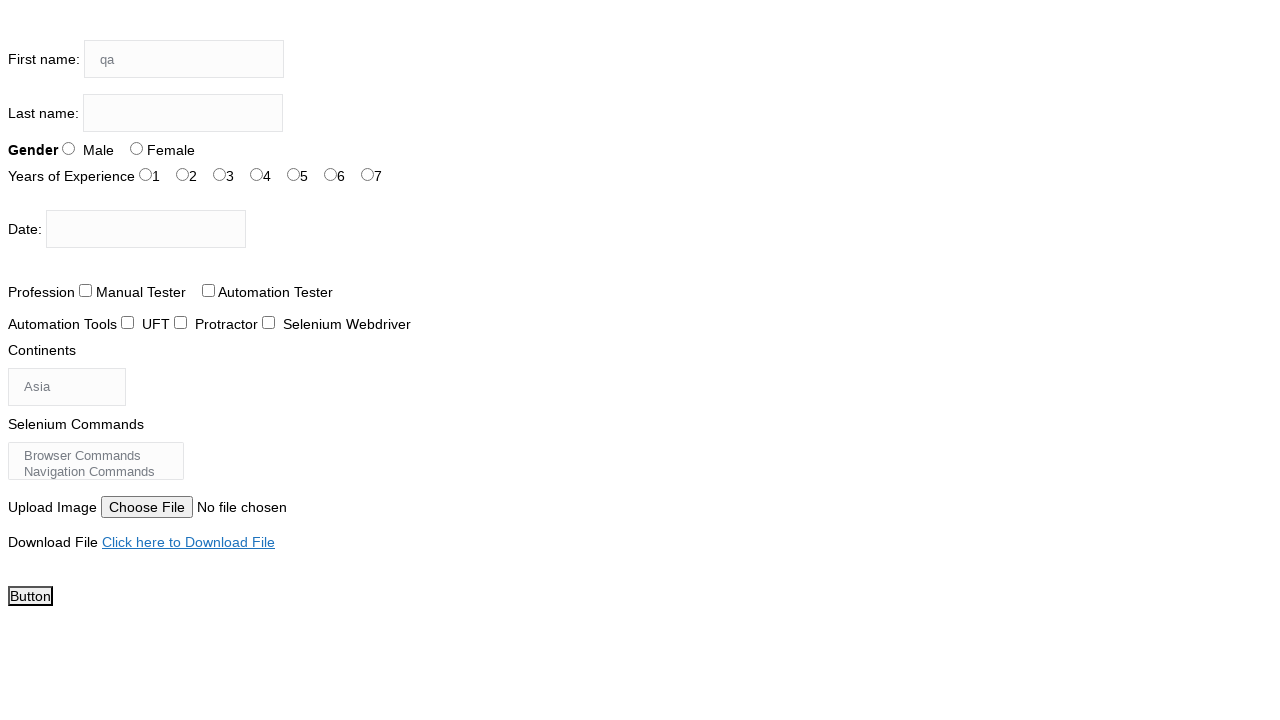

Filled last name field with 'test' on input[name='lastname']
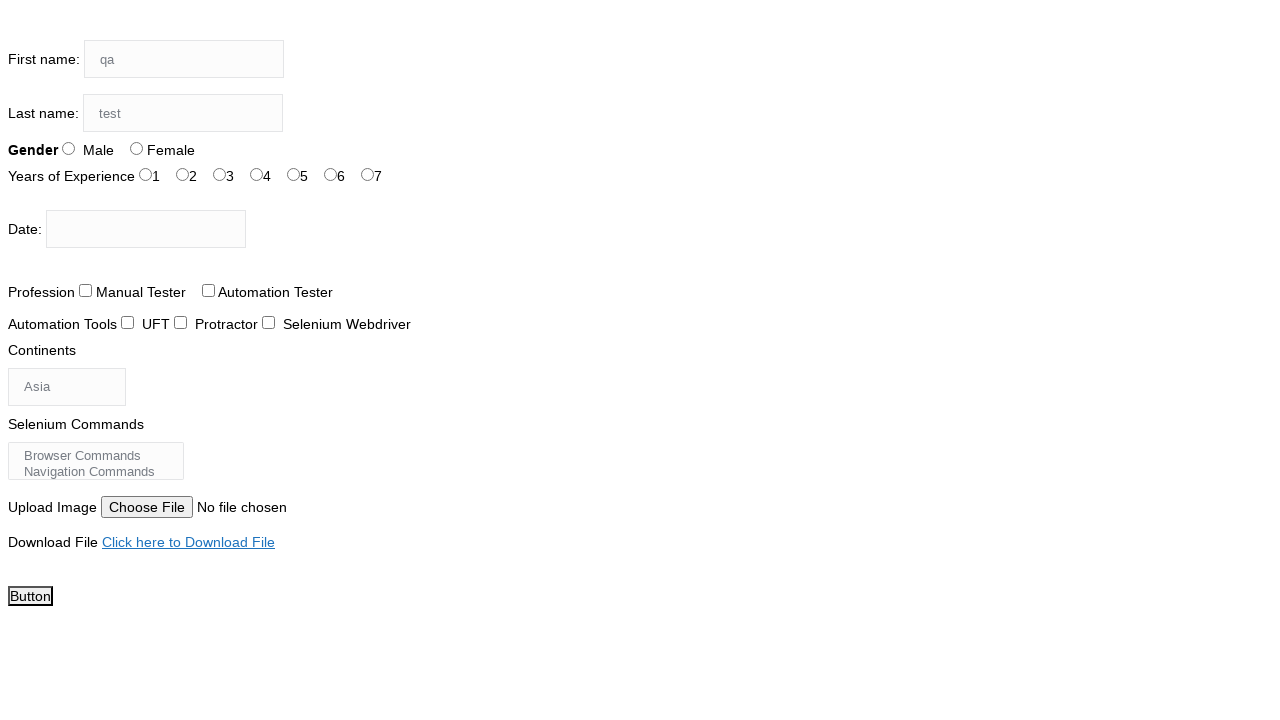

Selected Male gender radio button at (68, 148) on #sex-0
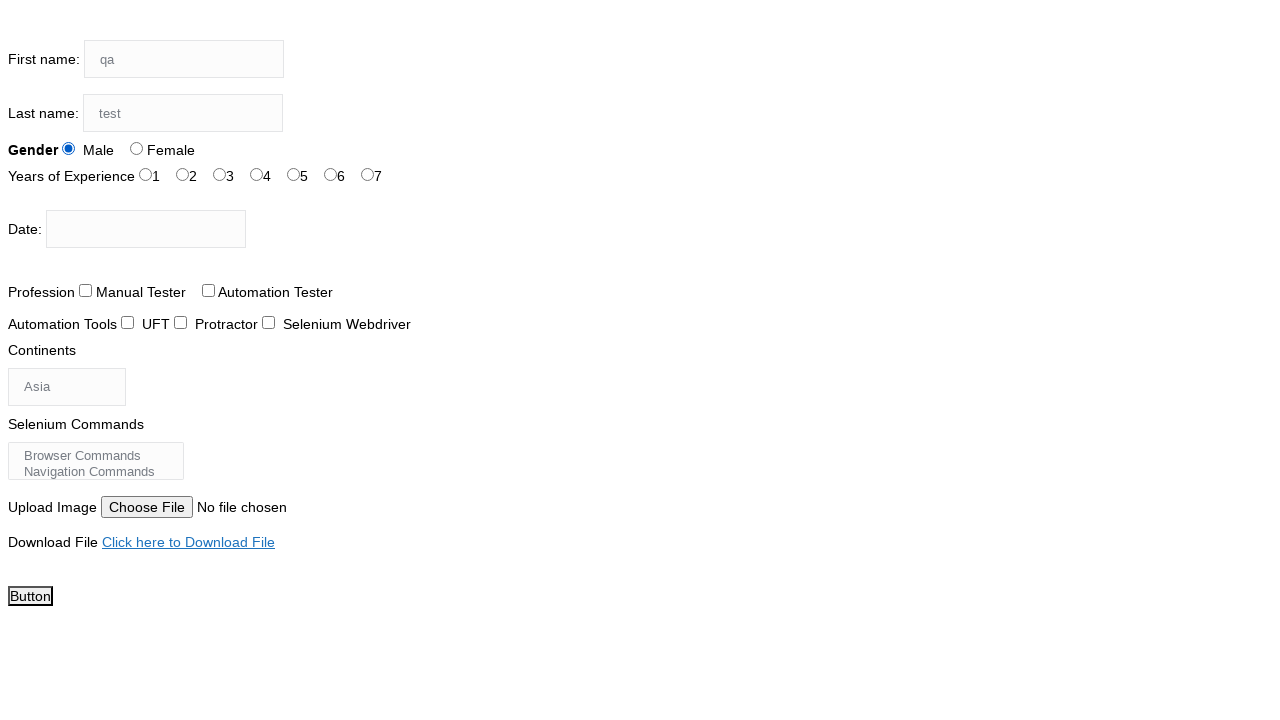

Selected 7 years of experience radio button at (368, 174) on #exp-6
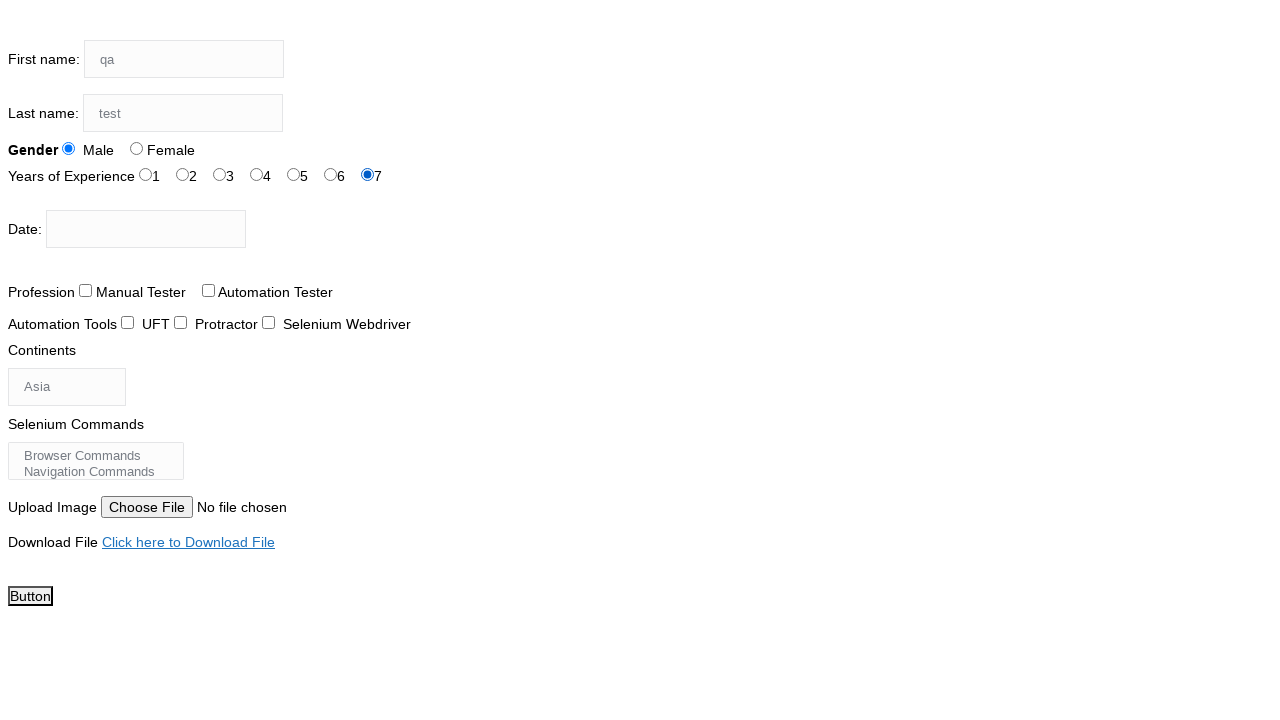

Filled date picker with '25/12/2024' on #datepicker
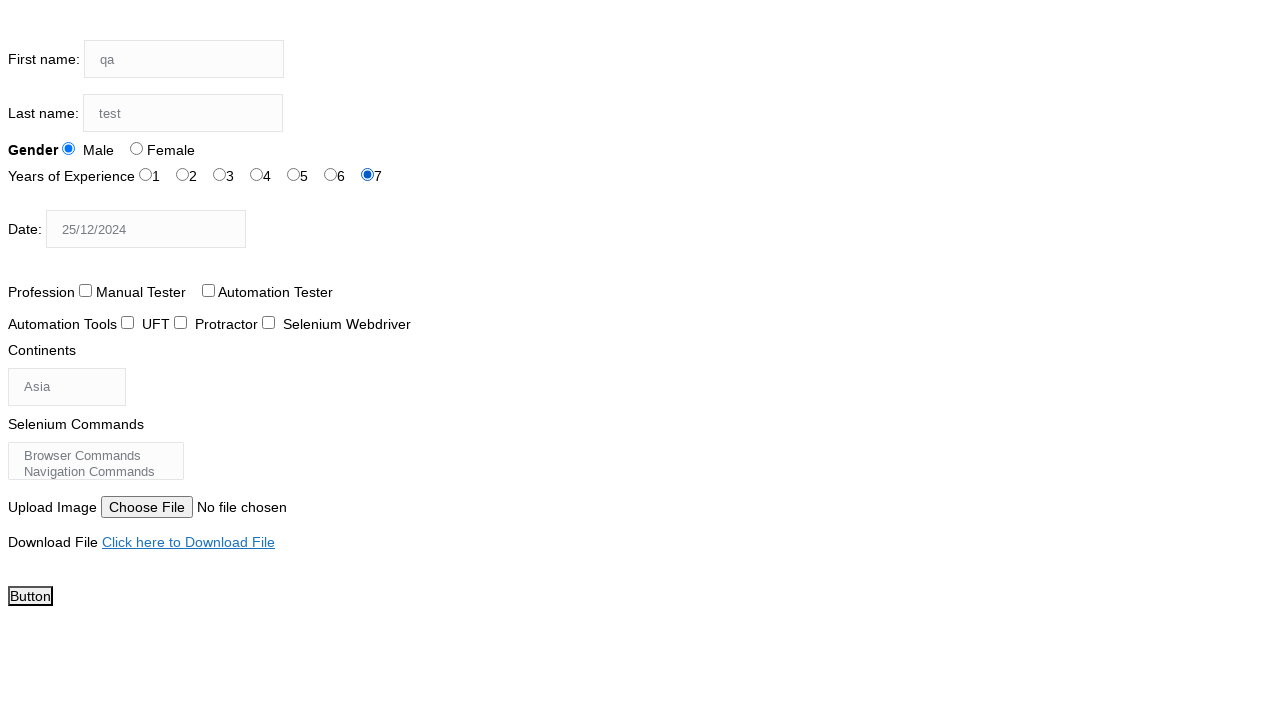

Selected Automation Tester profession checkbox at (208, 290) on #profession-1
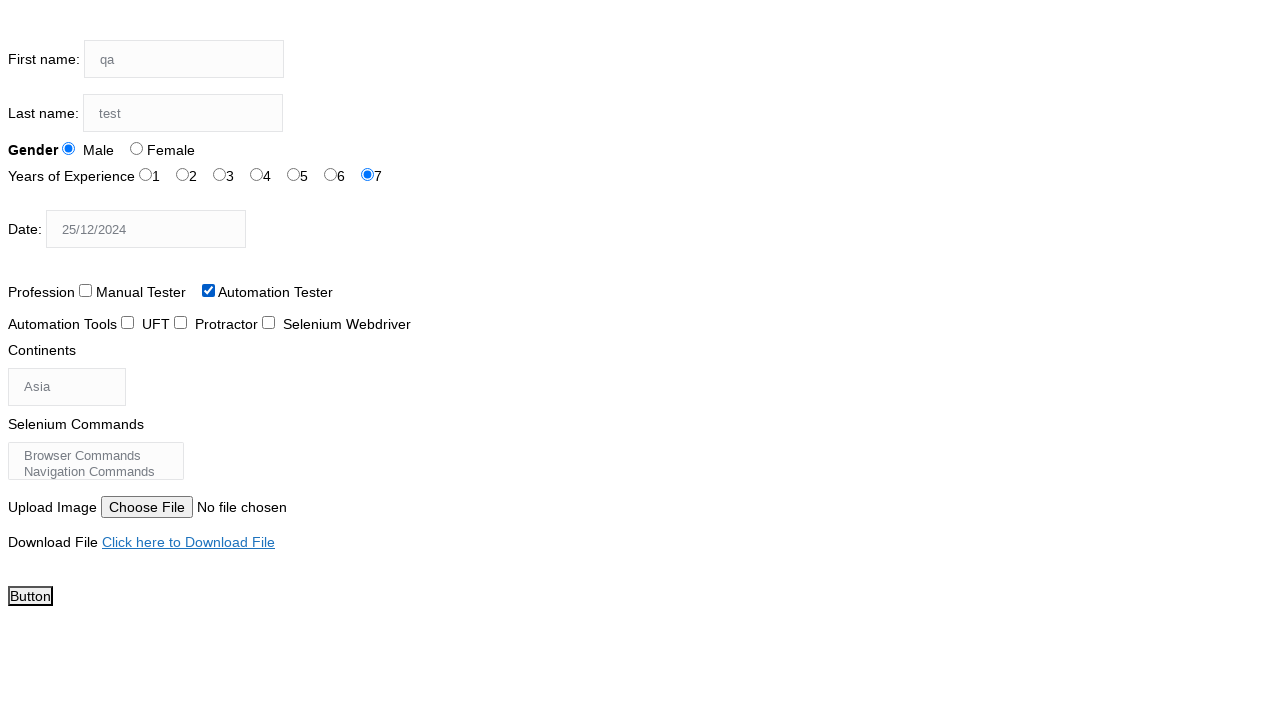

Selected Selenium WebDriver automation tool checkbox at (268, 322) on #tool-2
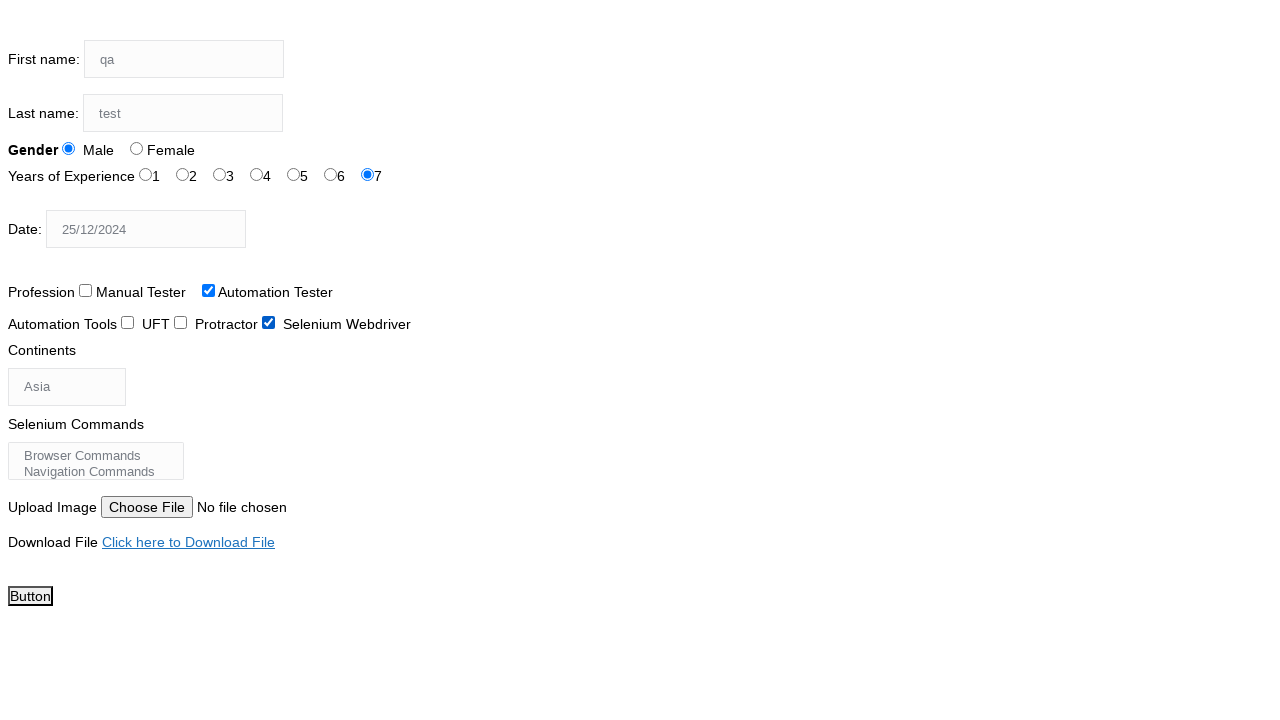

Selected 'WebElement Commands' from dropdown menu at (96, 466) on xpath=//option[text()='WebElement Commands']
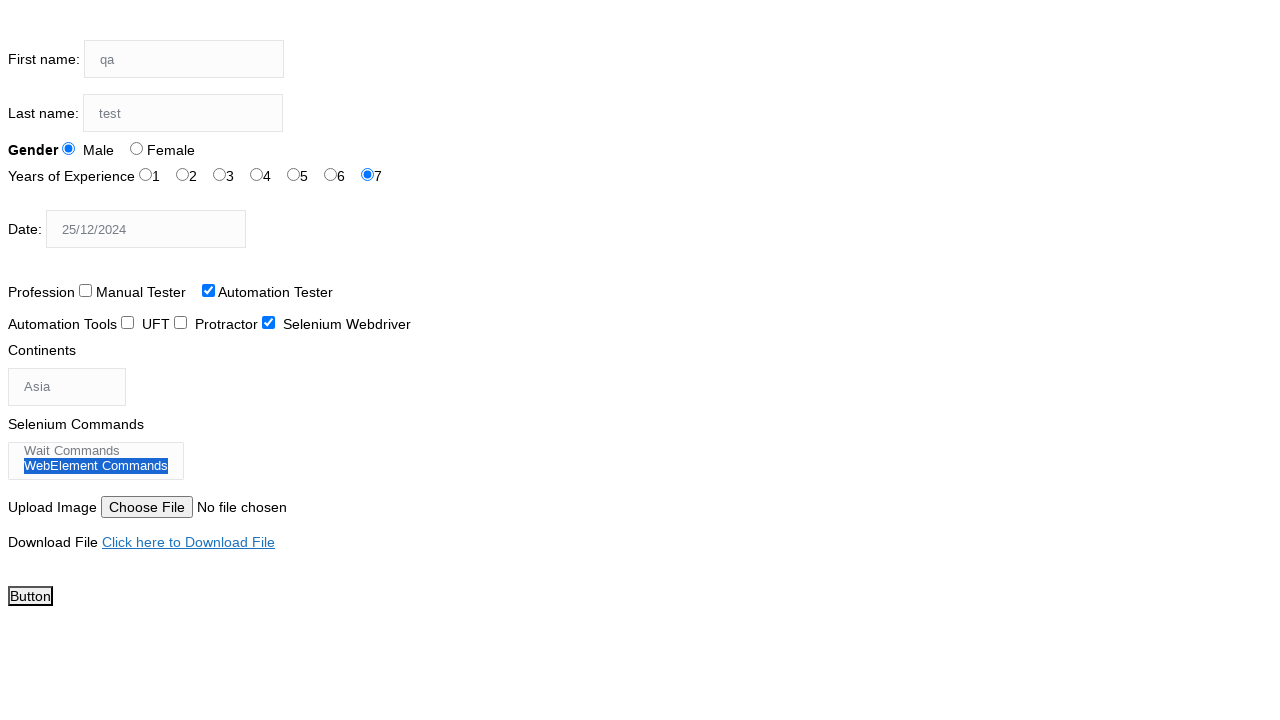

Clicked submit button to submit the form at (30, 596) on #submit
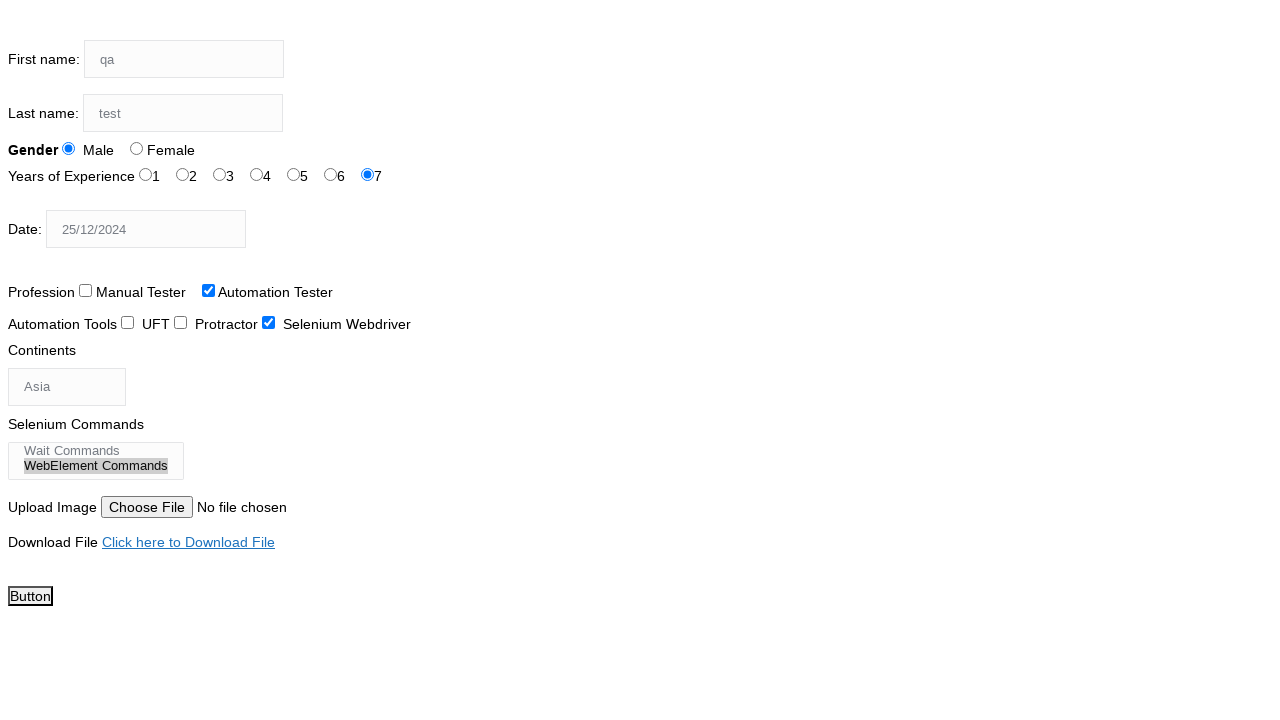

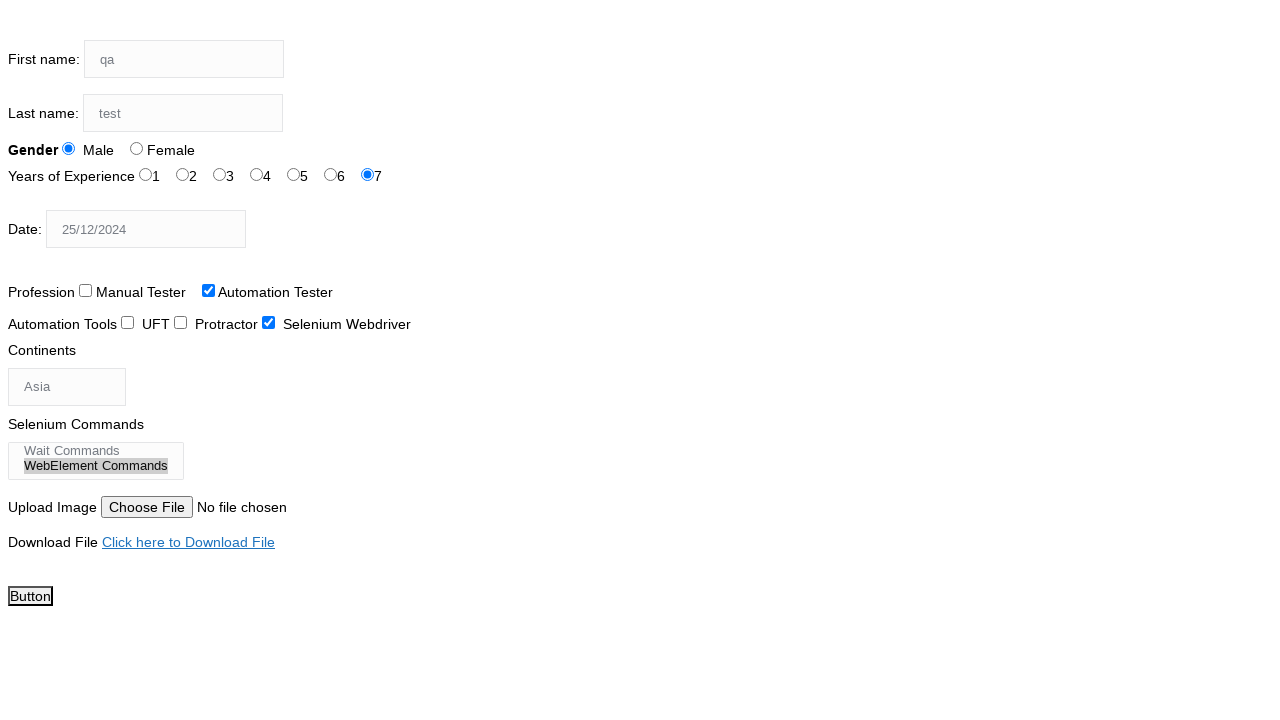